Tests the restart ad functionality by closing the ad first, then clicking restart to show it again

Starting URL: https://the-internet.herokuapp.com/entry_ad

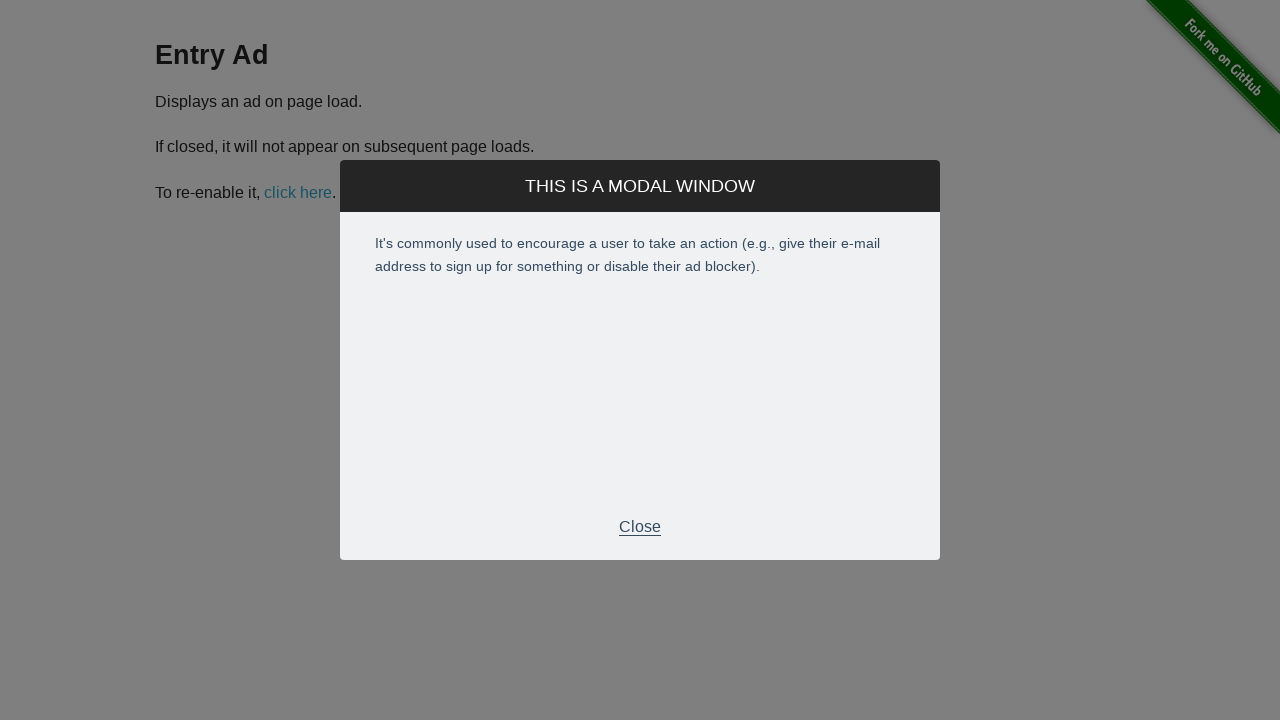

Ad modal became visible
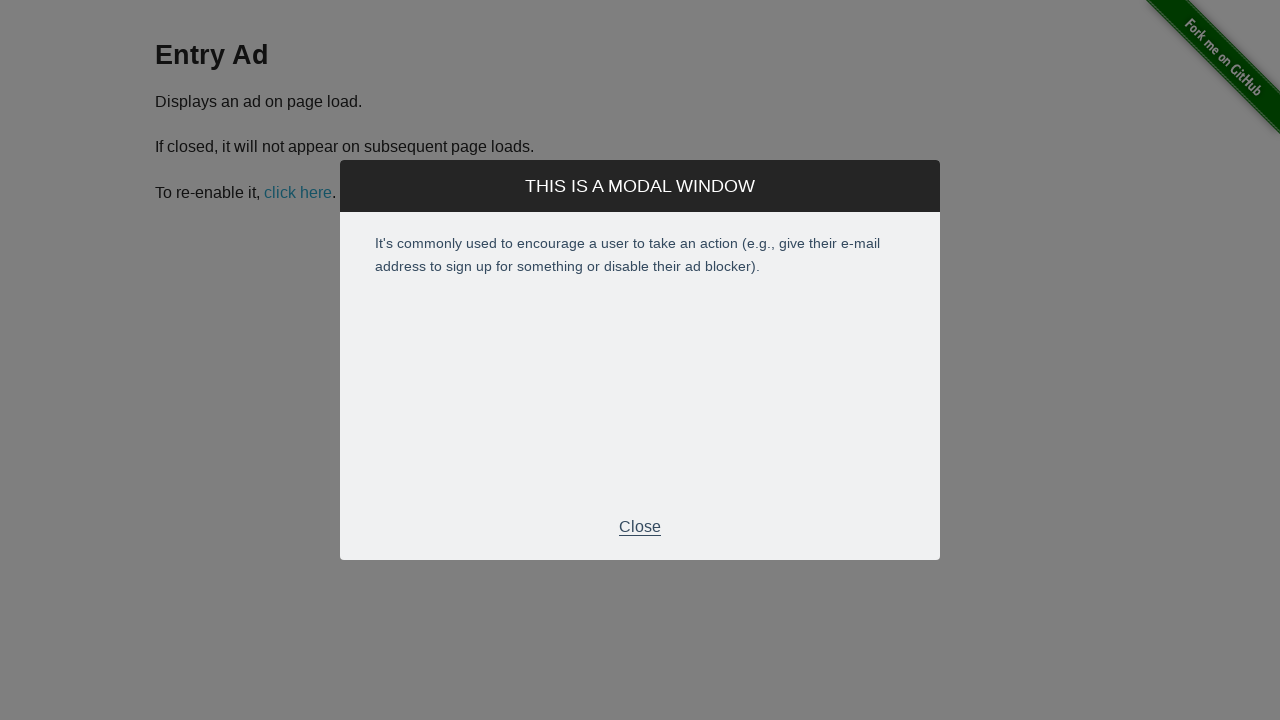

Clicked close button on ad modal at (640, 527) on .modal-footer
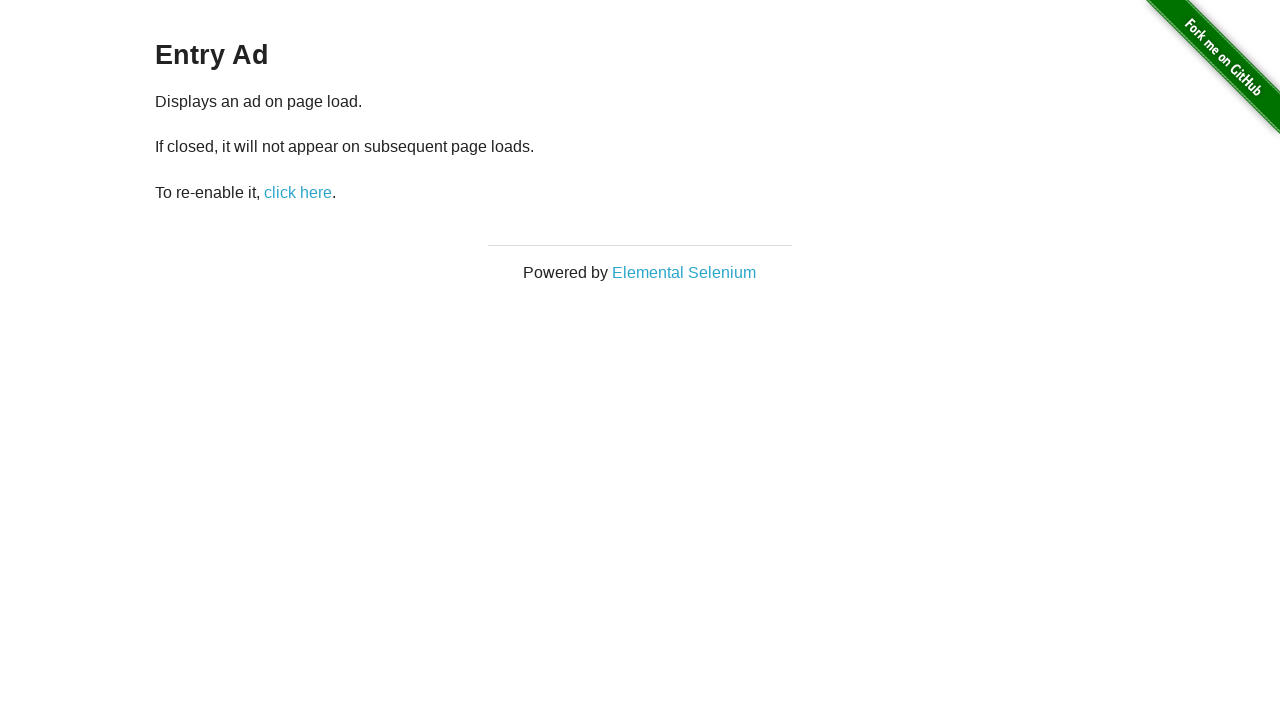

Ad modal was closed and hidden
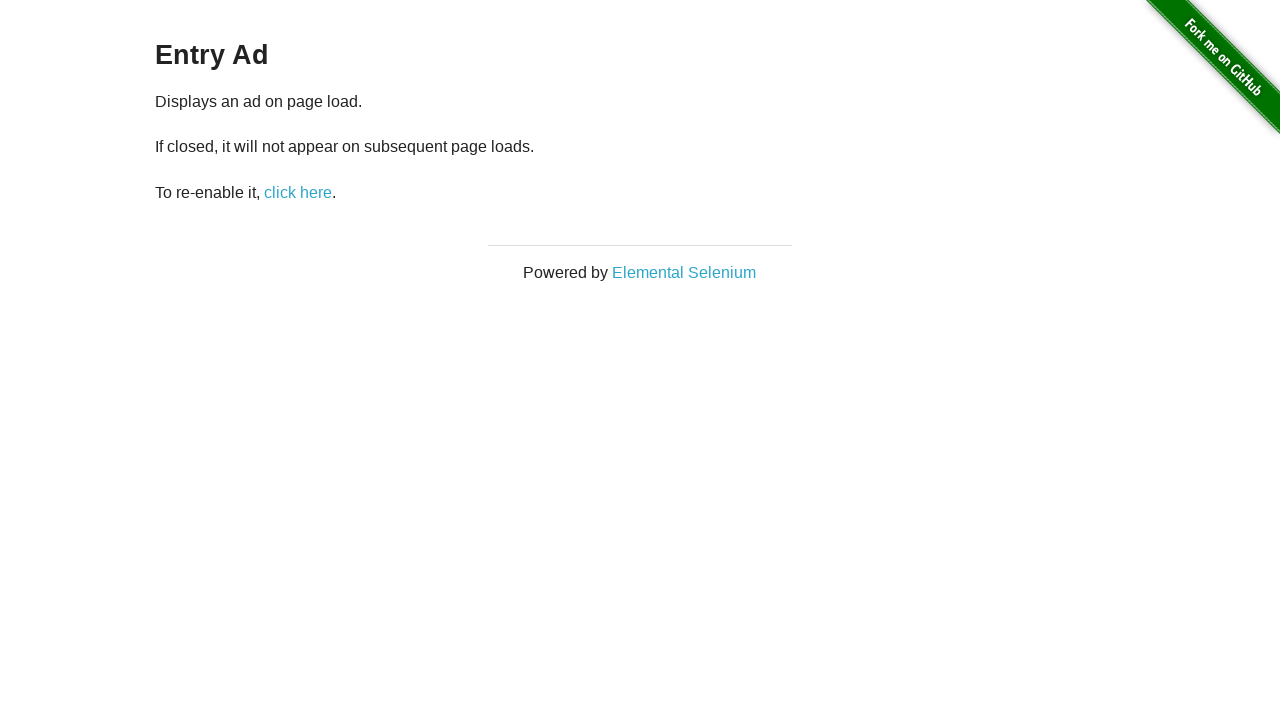

Clicked restart ad button at (298, 192) on #restart-ad
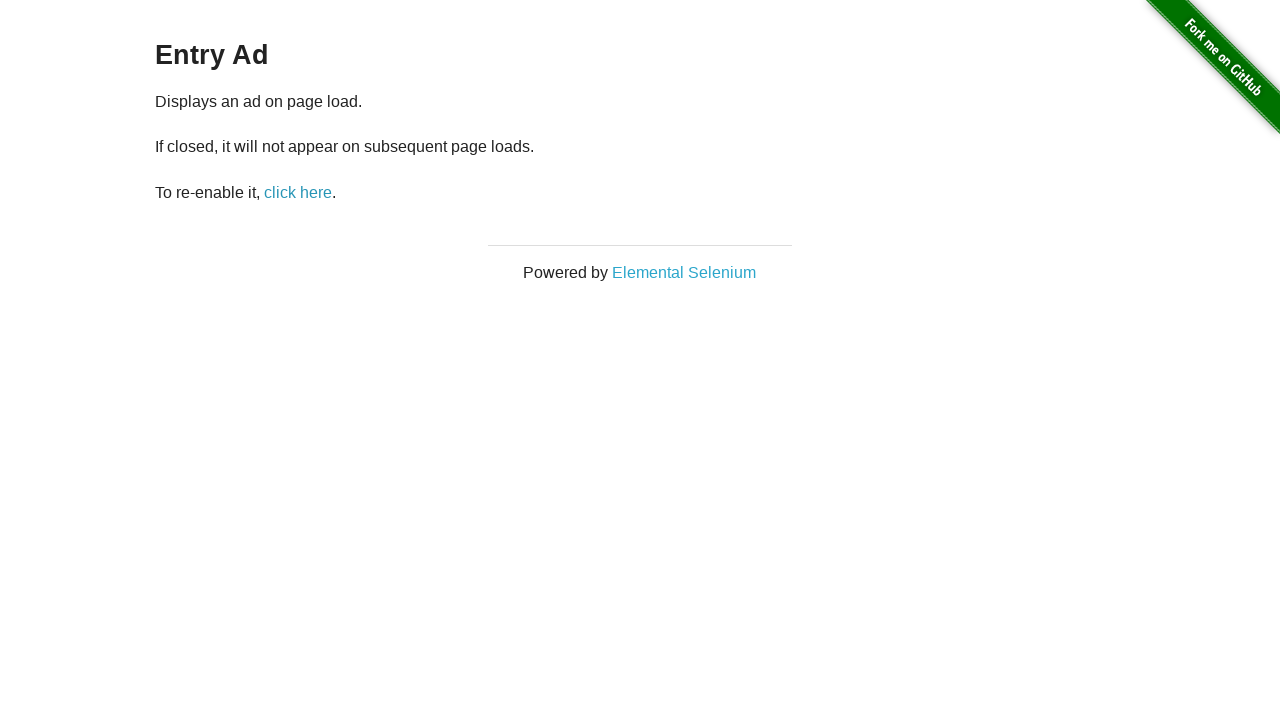

Ad modal reappeared after restart
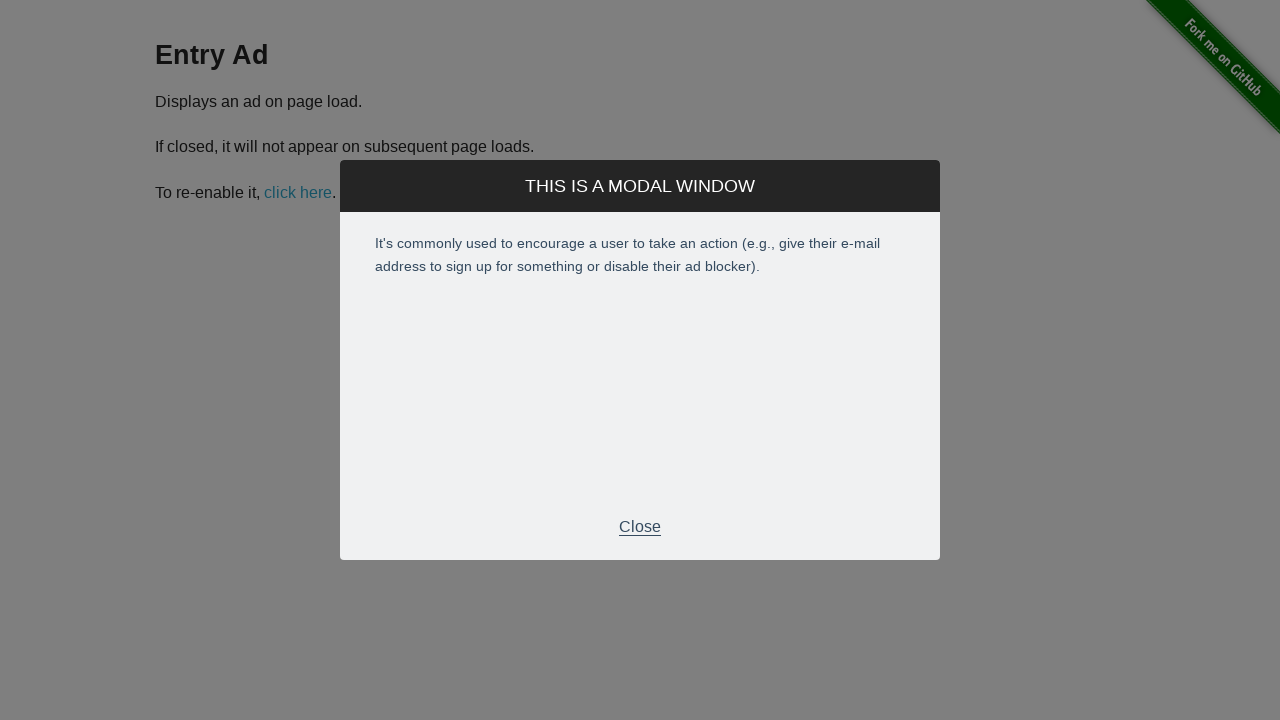

Verified ad modal is visible - test passed
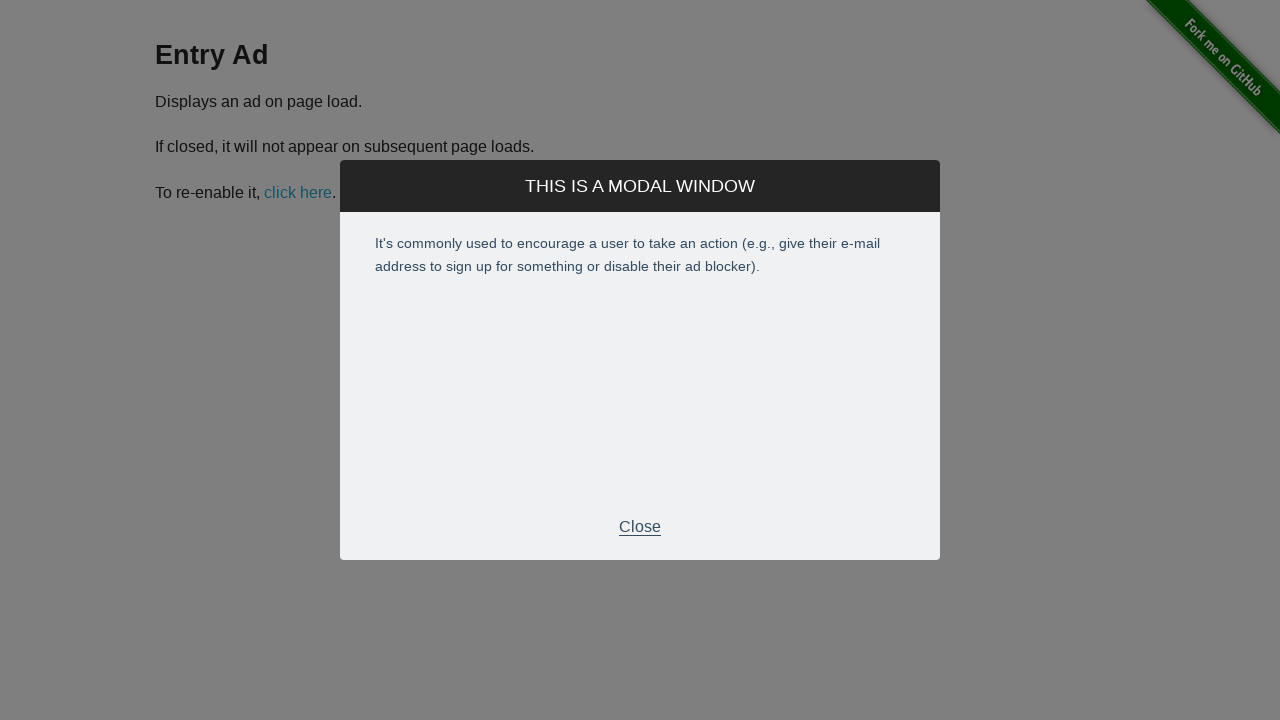

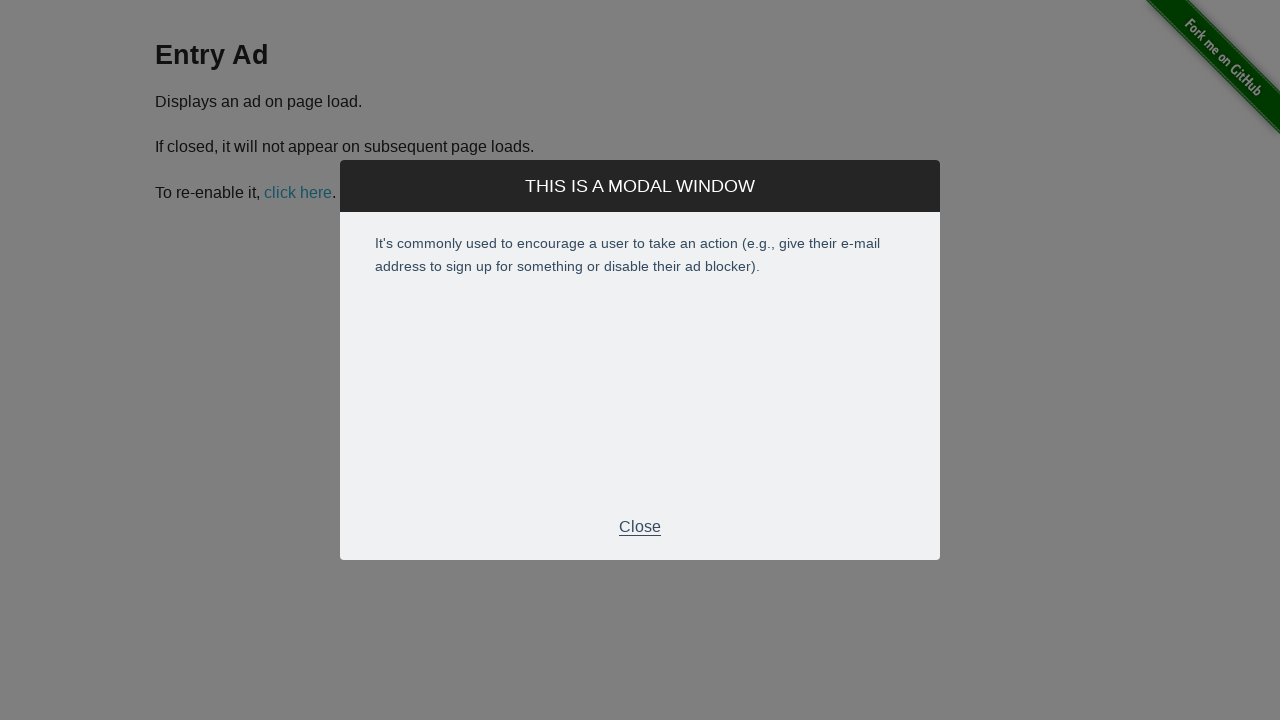